Tests checkbox functionality by verifying a Senior Citizen Discount checkbox is initially unchecked, clicking it, and then verifying it becomes checked.

Starting URL: https://rahulshettyacademy.com/dropdownsPractise/

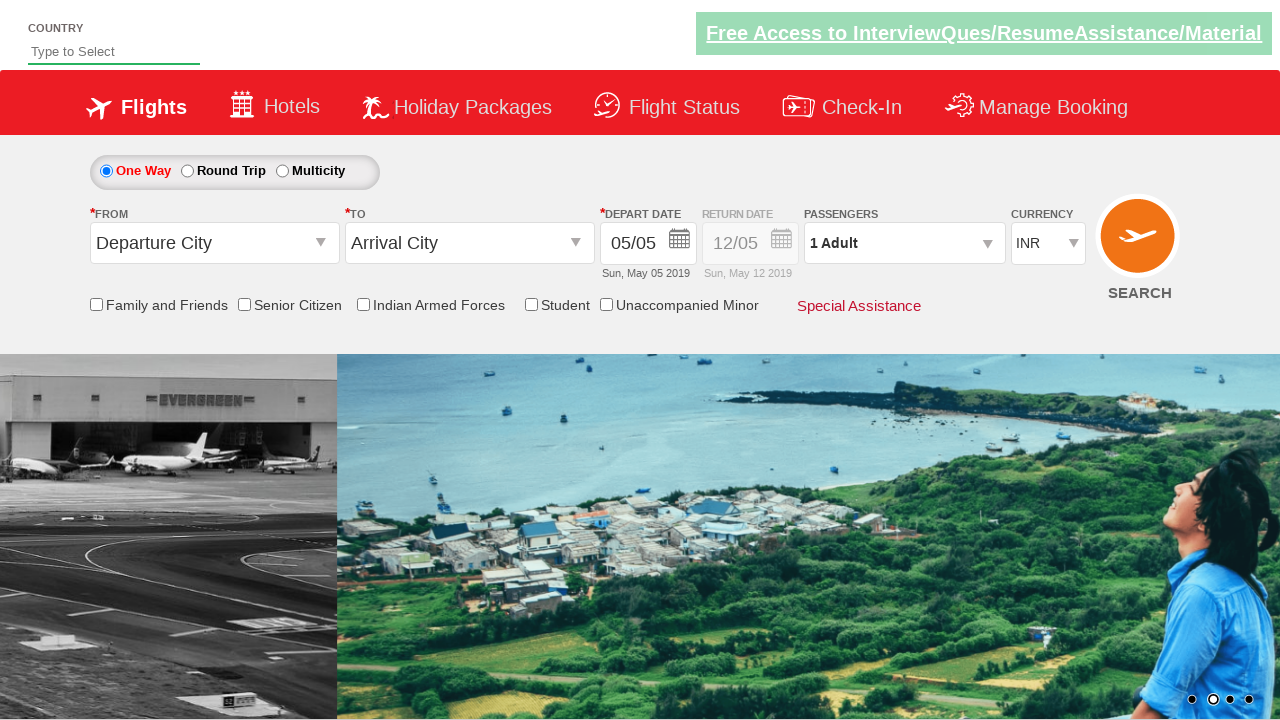

Navigated to Rahul Shetty Academy dropdowns practice page
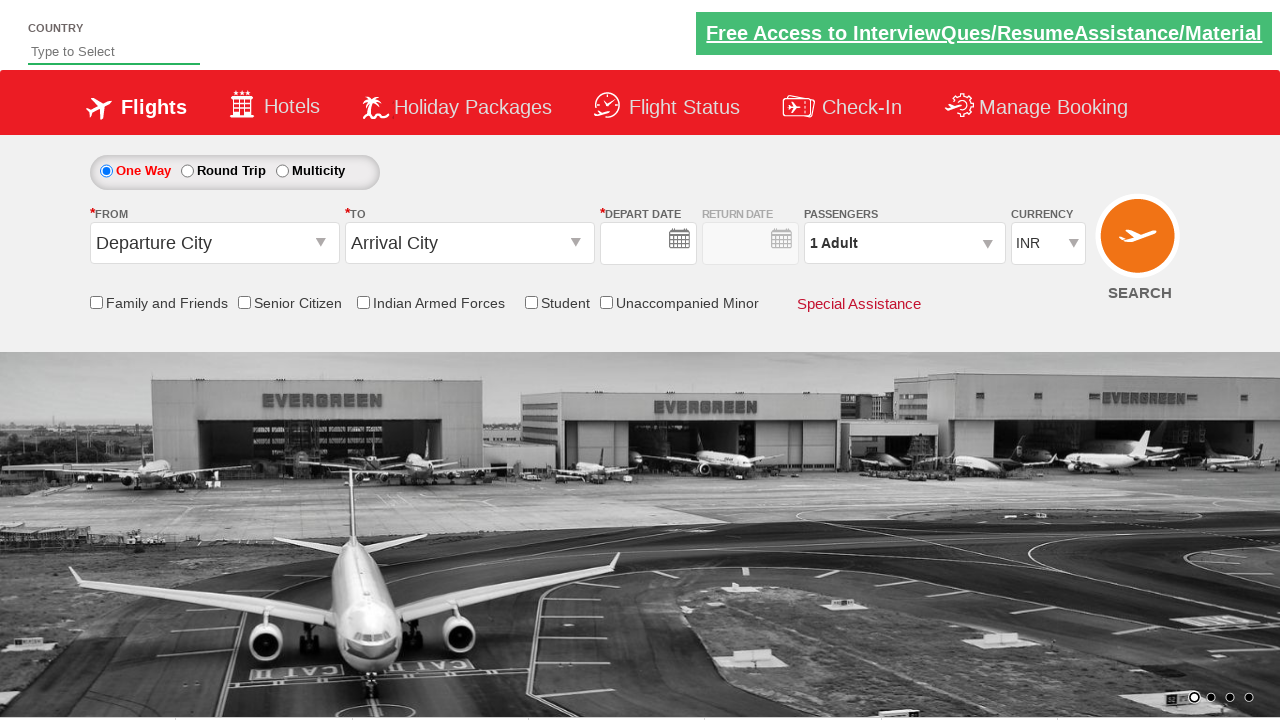

Located Senior Citizen Discount checkbox element
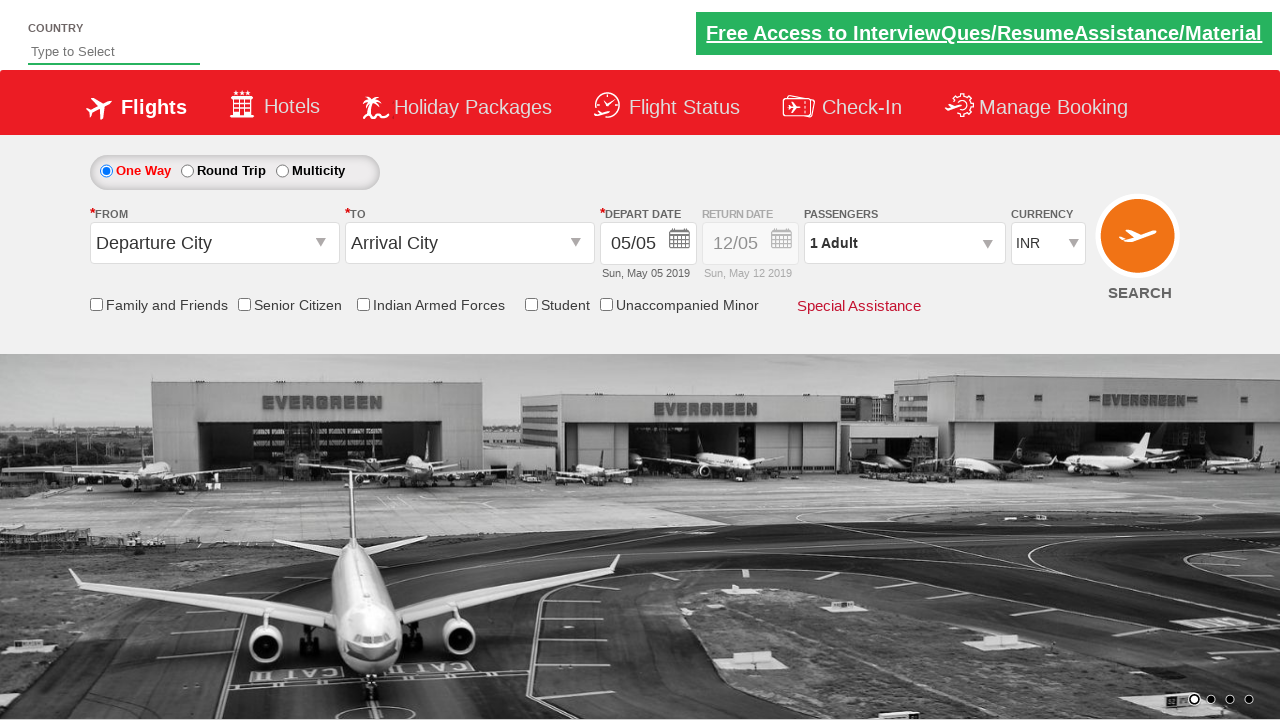

Verified Senior Citizen Discount checkbox is initially unchecked
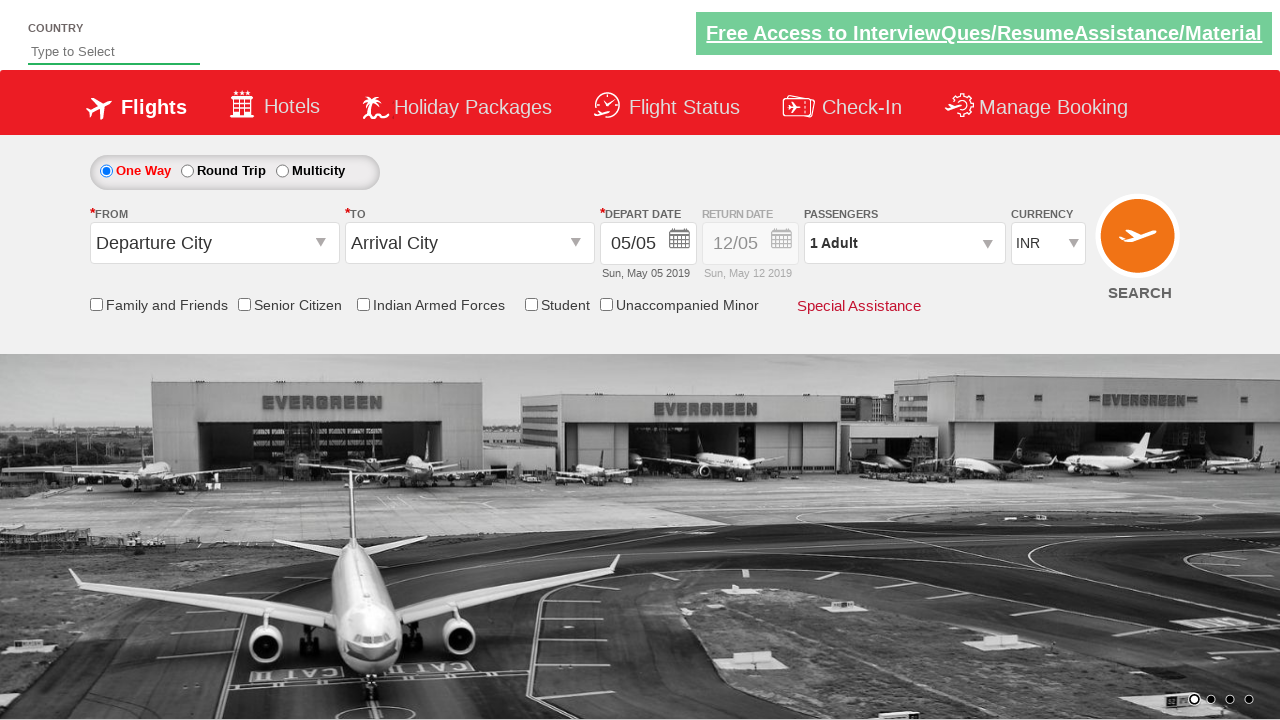

Clicked Senior Citizen Discount checkbox at (244, 304) on input[id*='SeniorCitizenDiscount']
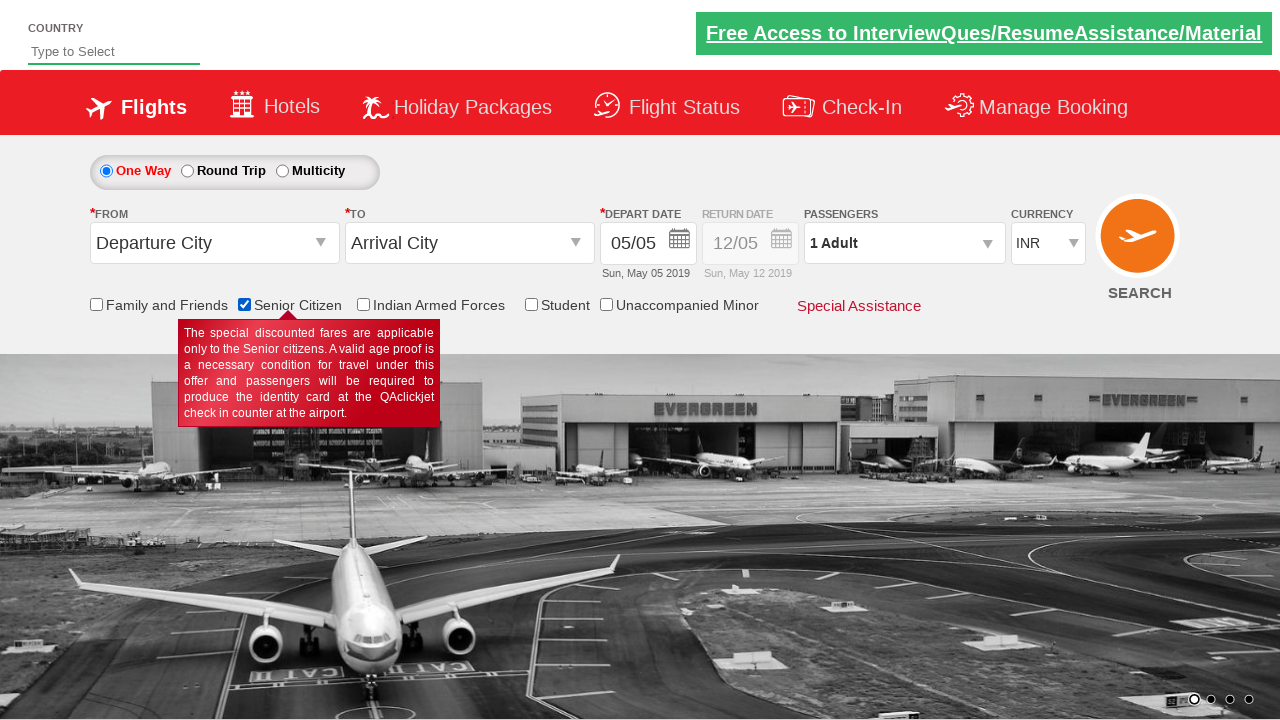

Verified Senior Citizen Discount checkbox is now checked
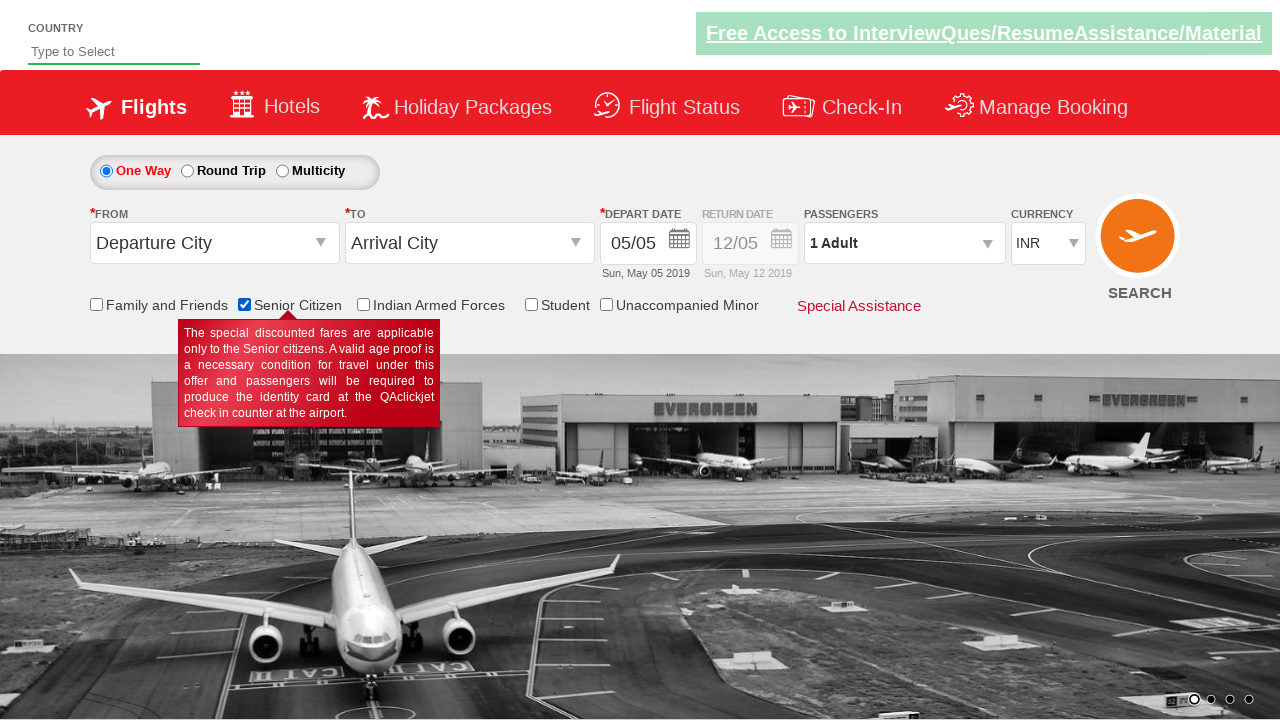

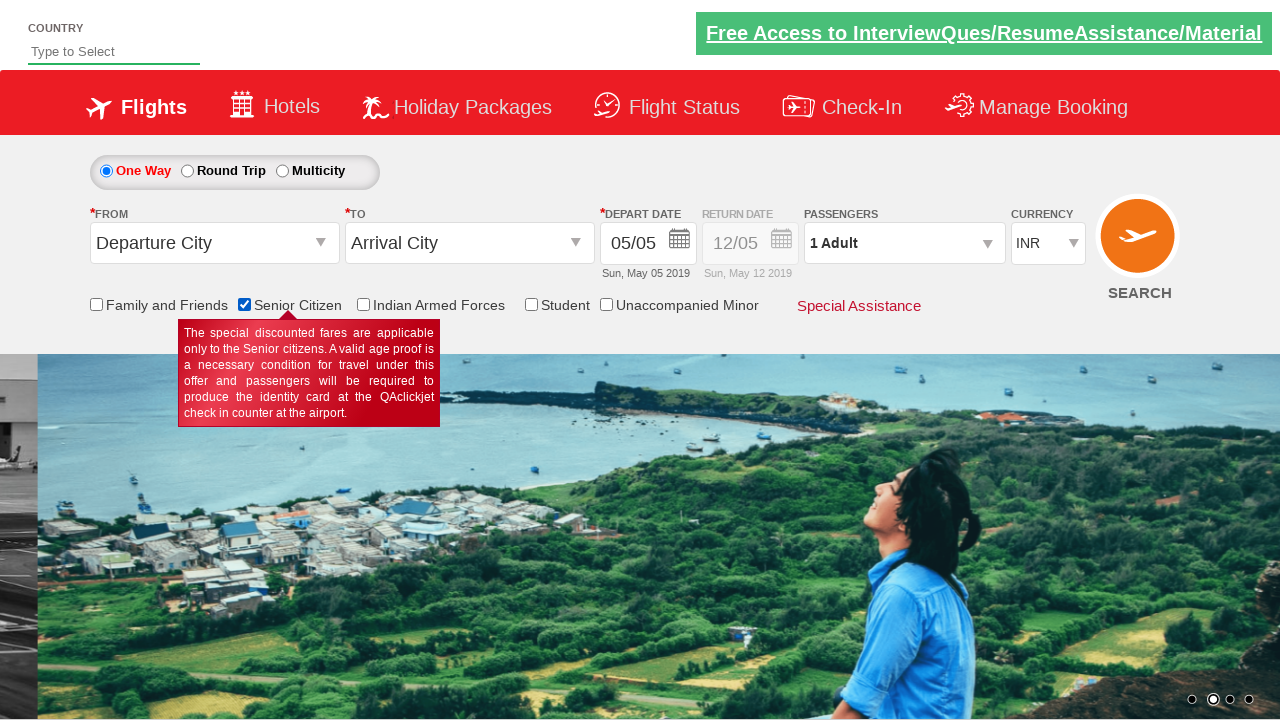